Tests applying a promo code on the checkout page and verifying the code is applied successfully, then placing the order

Starting URL: https://rahulshettyacademy.com/seleniumPractise/#/

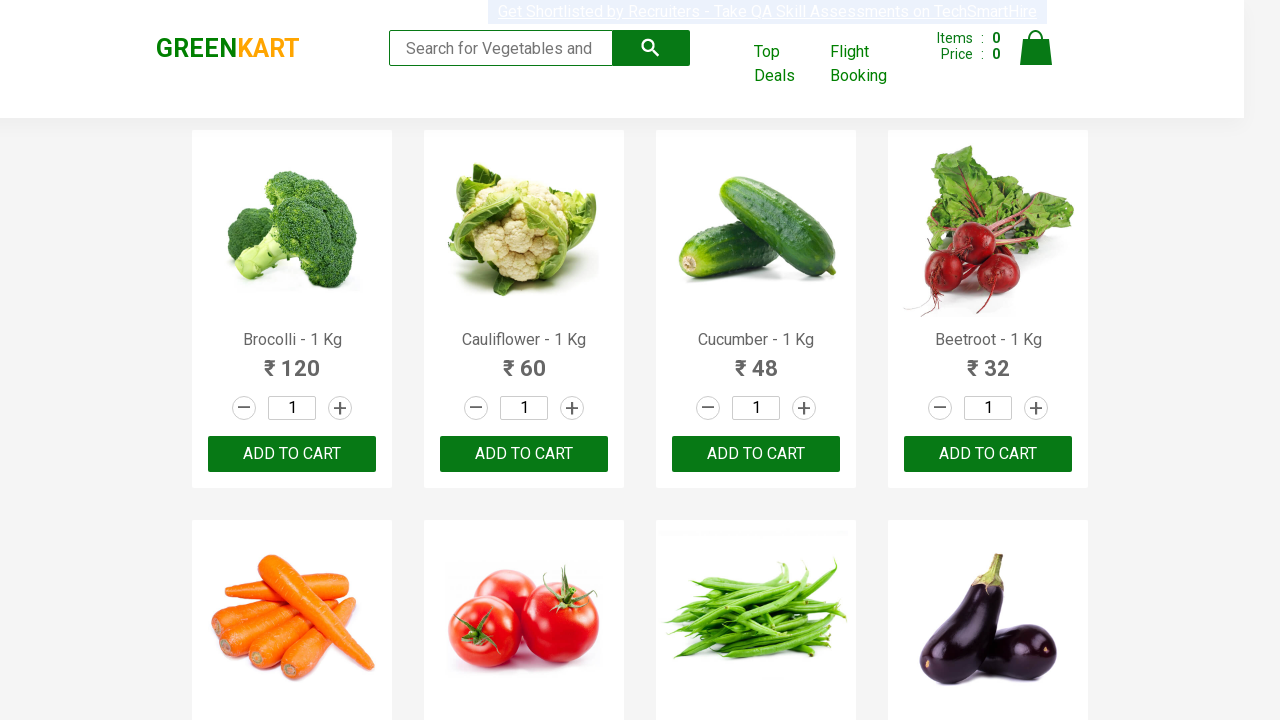

Clicked 'Add to Cart' button for Brocolli product at (292, 454) on xpath=//div[@class = 'product'][h4[contains(text(), 'Brocolli')]]/div[@class = '
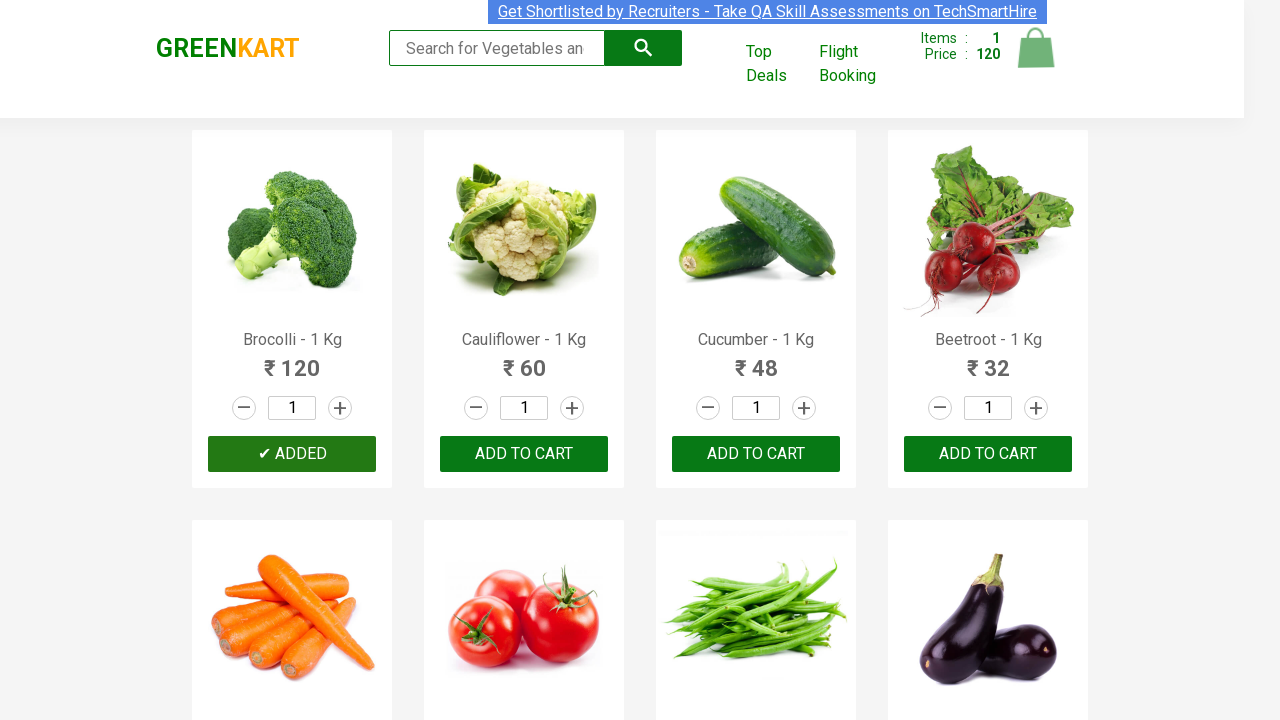

Clicked cart icon to view cart at (1036, 48) on a[class^='cart'] > img
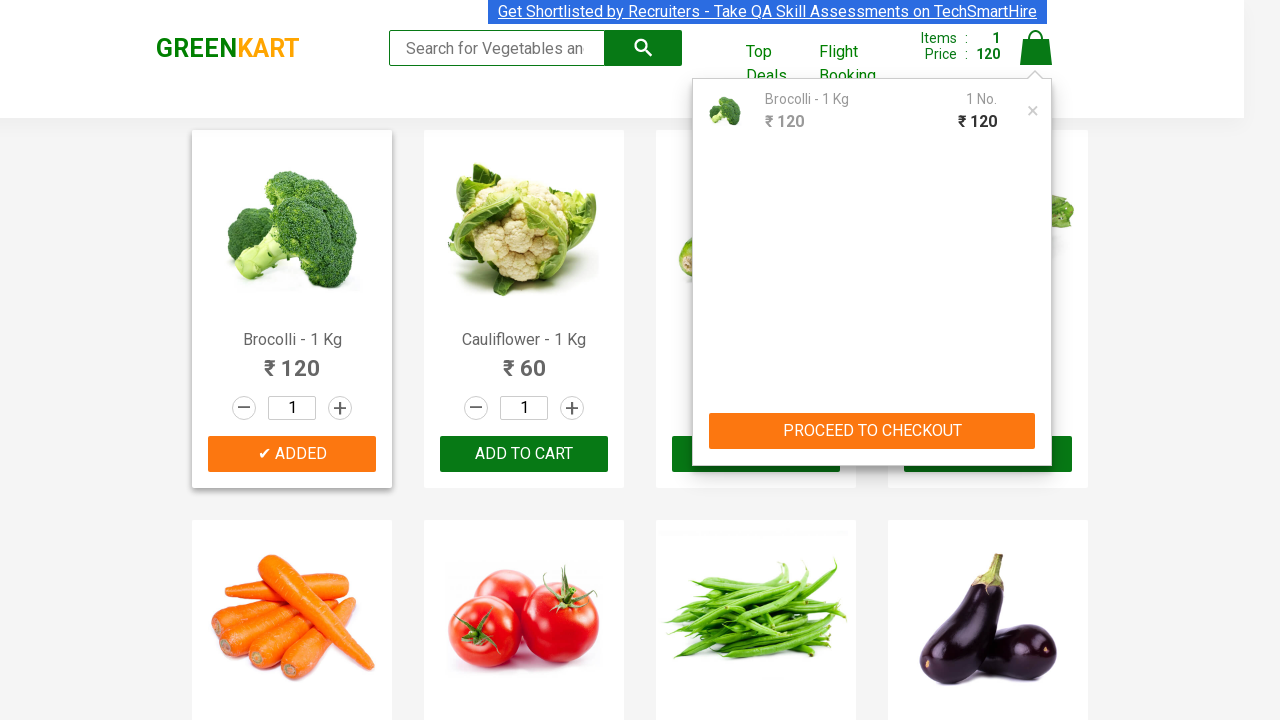

Clicked button in cart preview to proceed to checkout at (872, 431) on div[class='cart-preview active'] button
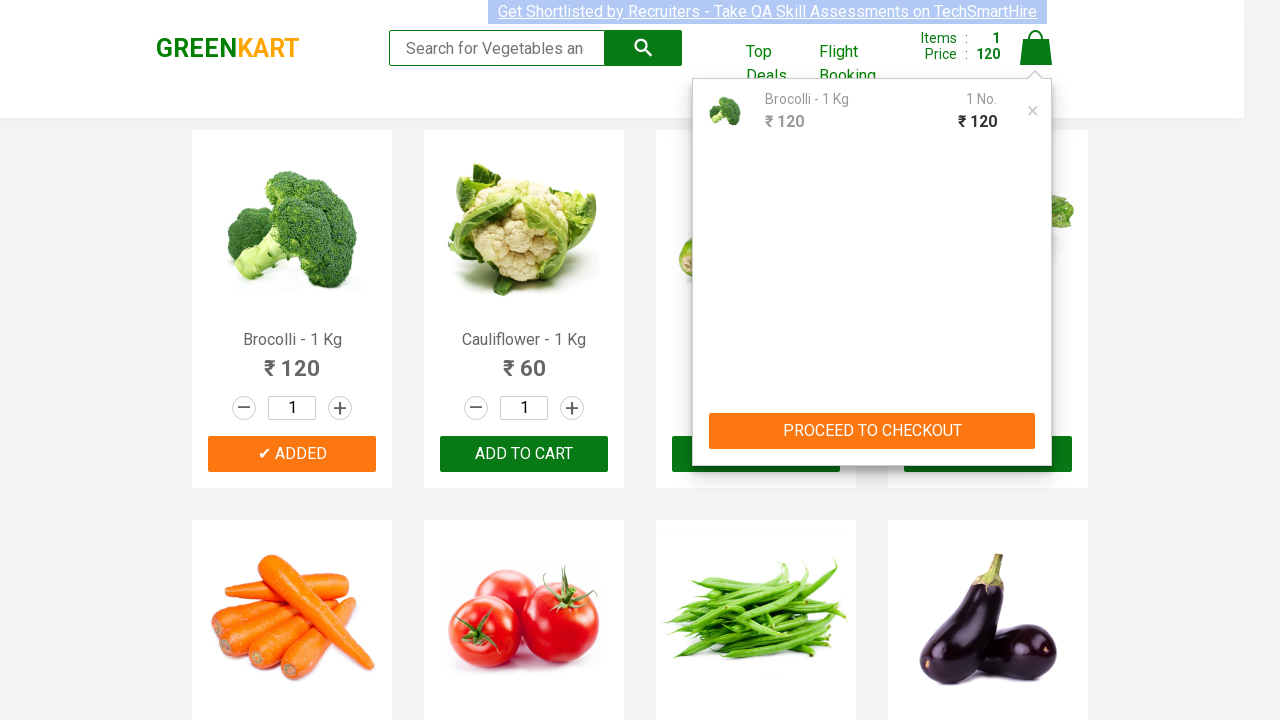

Filled promo code input field with 'rahulshettyacademy' on input:has(+ button[class='promoBtn'])
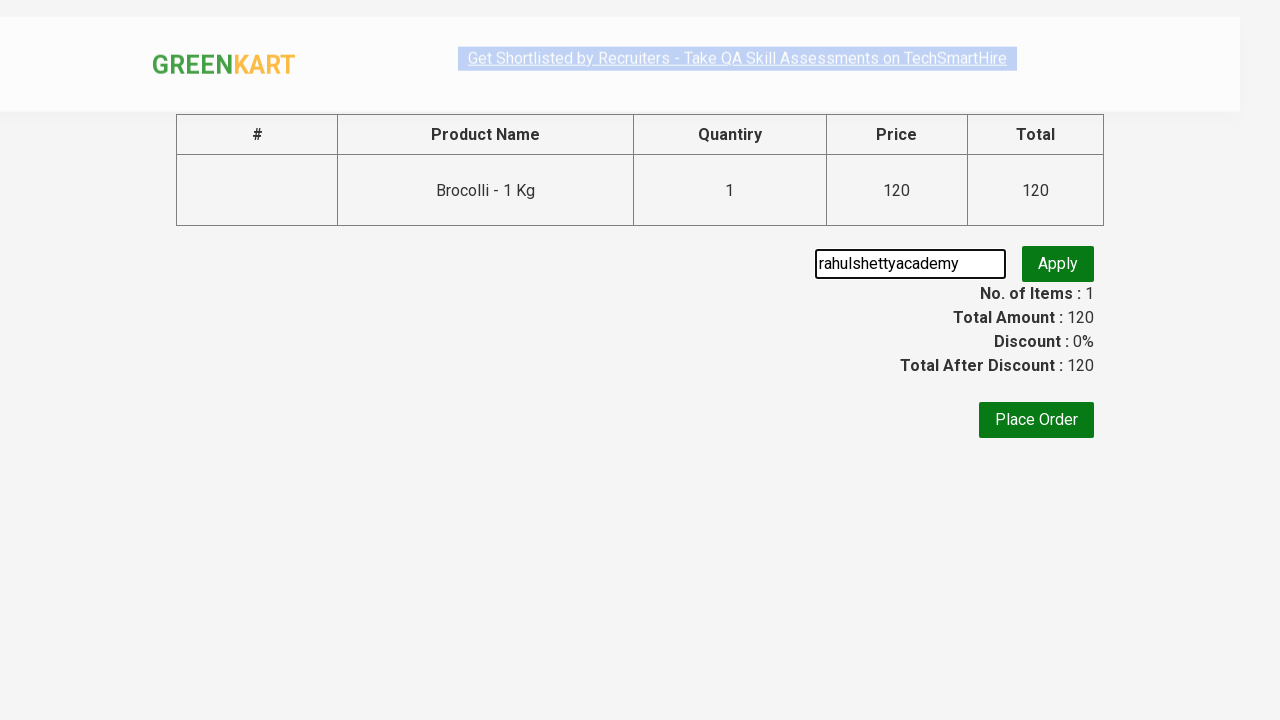

Clicked 'Apply' button to apply promo code at (1058, 264) on button[class='promoBtn']
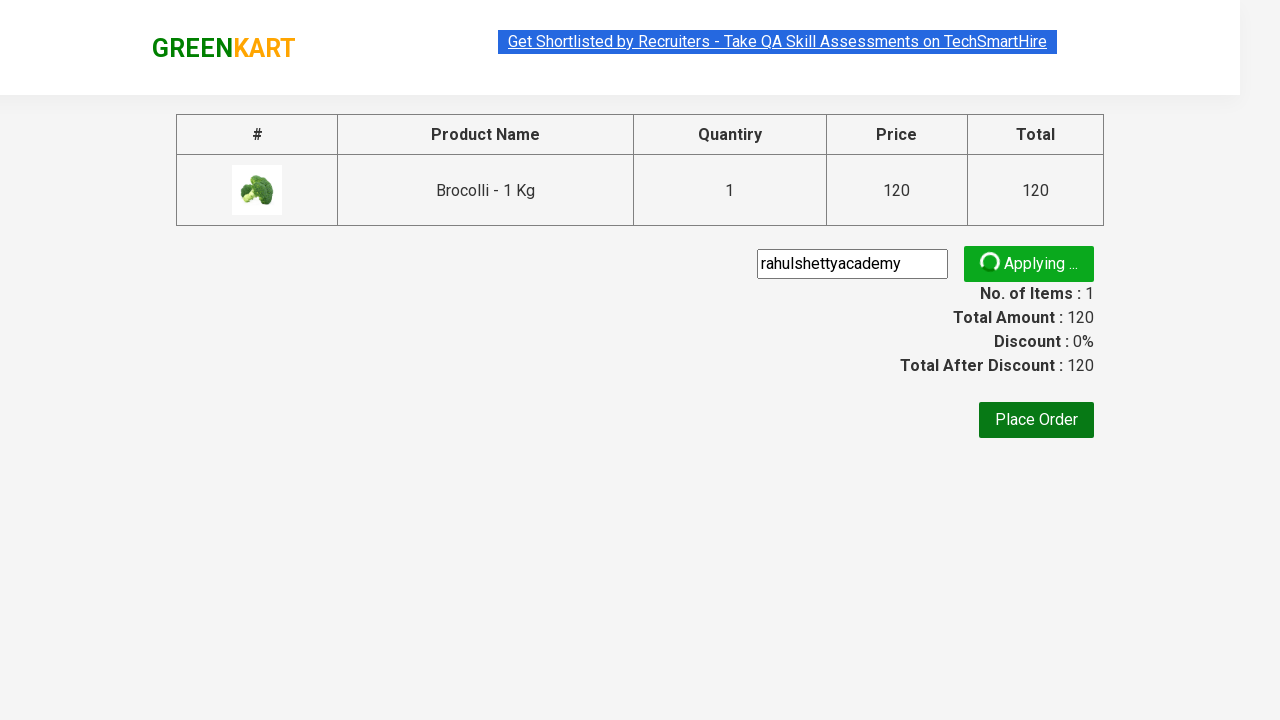

Waited for promo code response message to appear
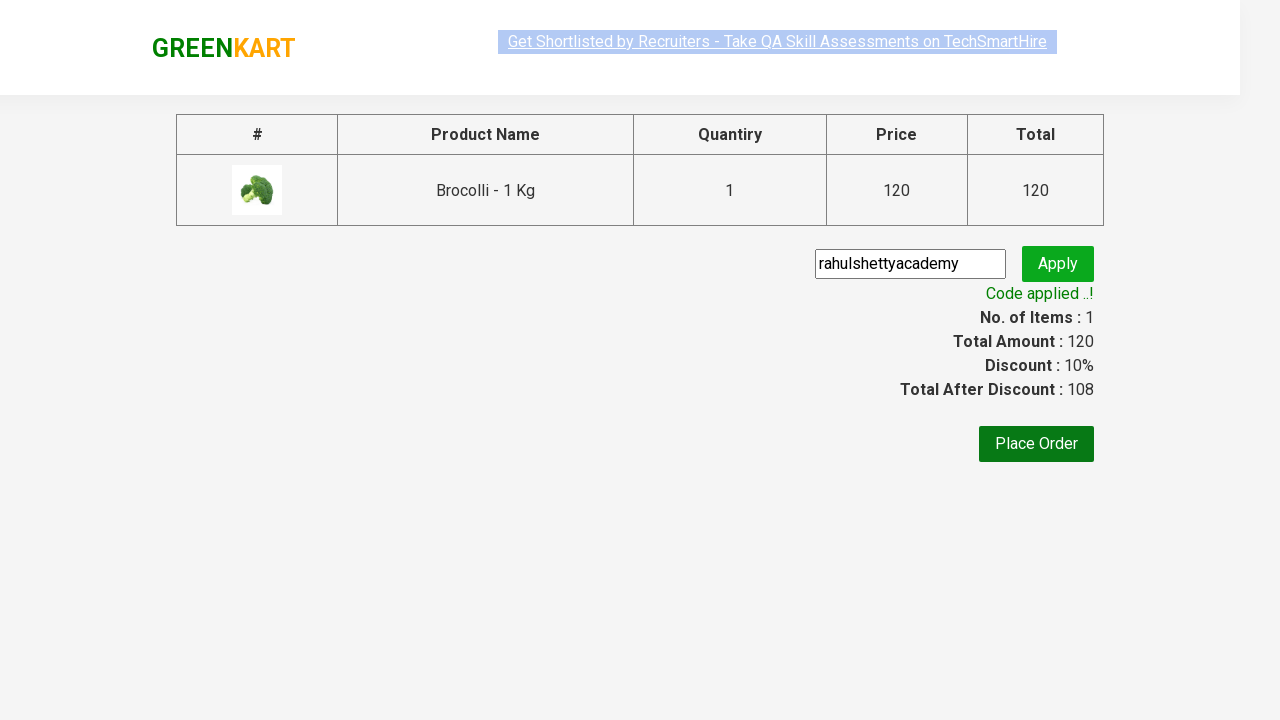

Retrieved promo code response text: 'Code applied ..!'
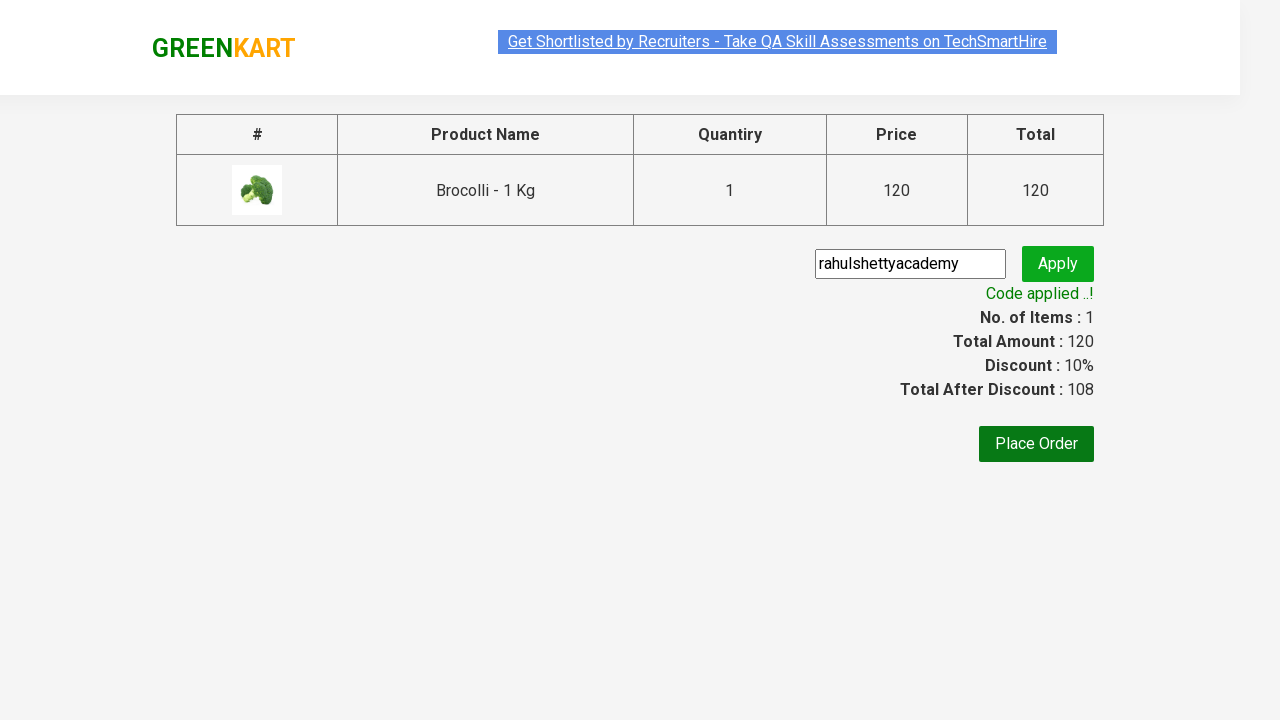

Verified promo code was applied successfully with message 'Code applied ..!'
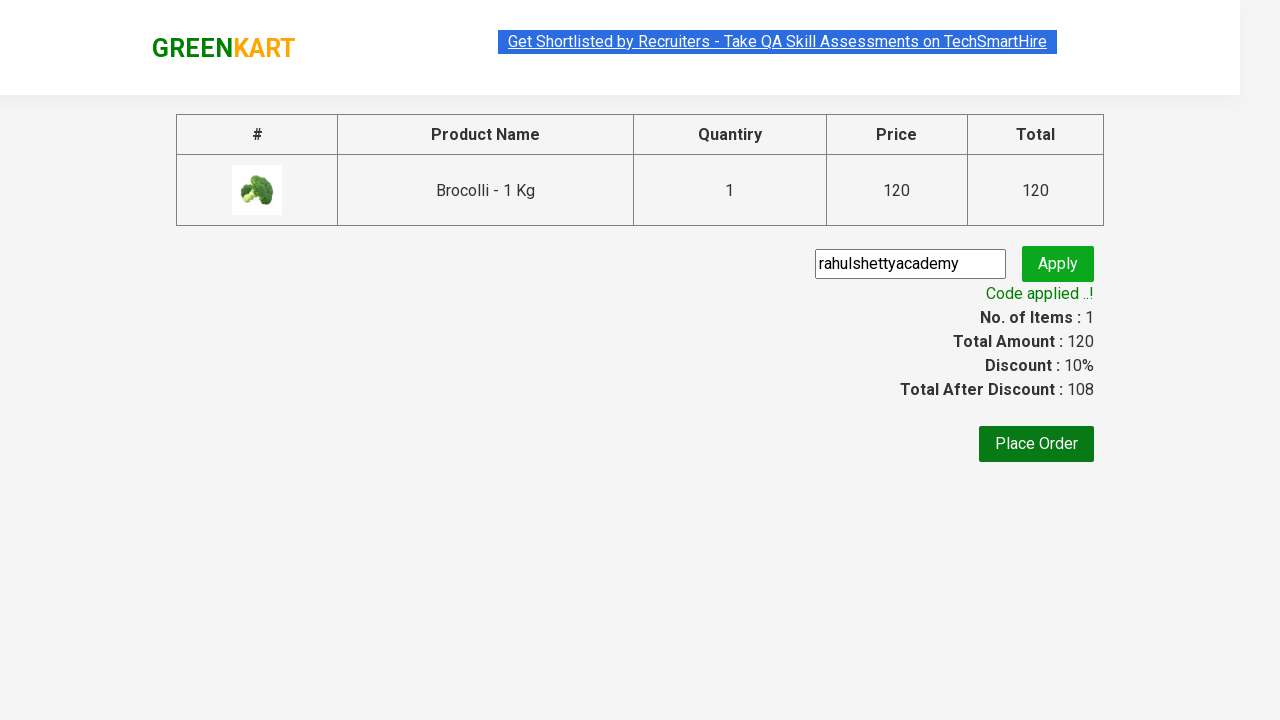

Clicked 'Place Order' button to complete checkout at (1036, 444) on span[class='discountAmt'] ~ button
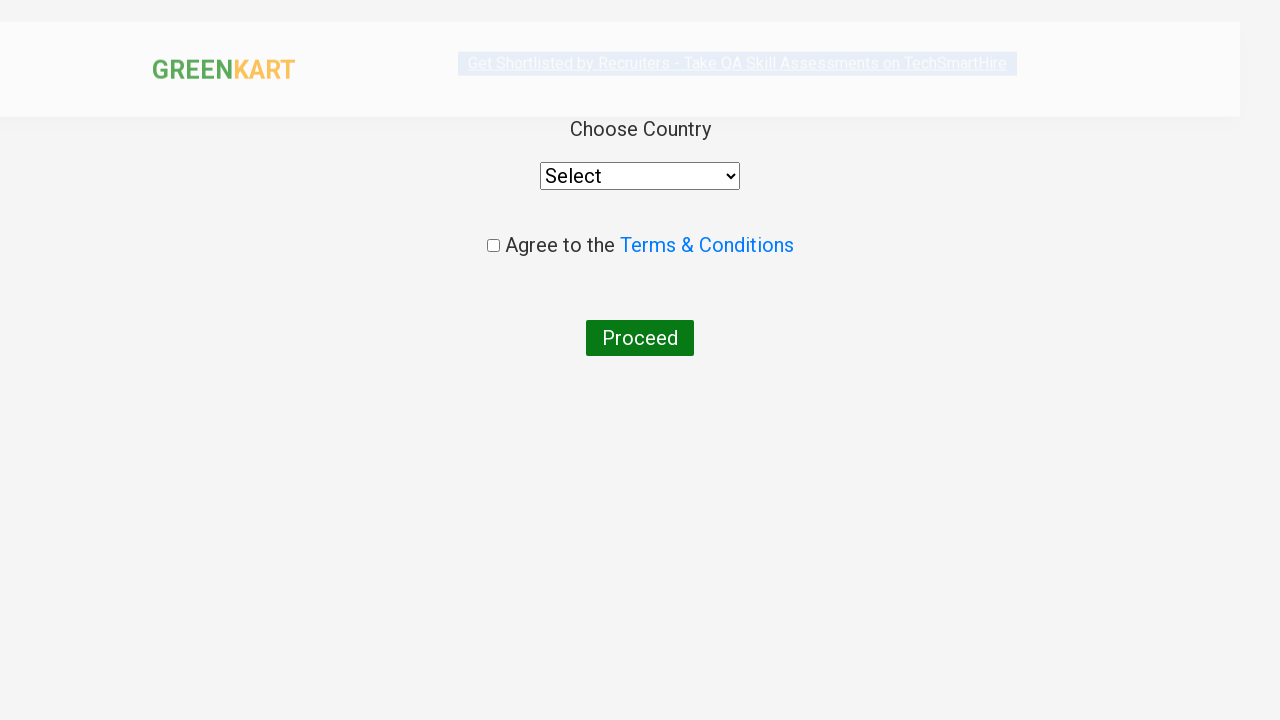

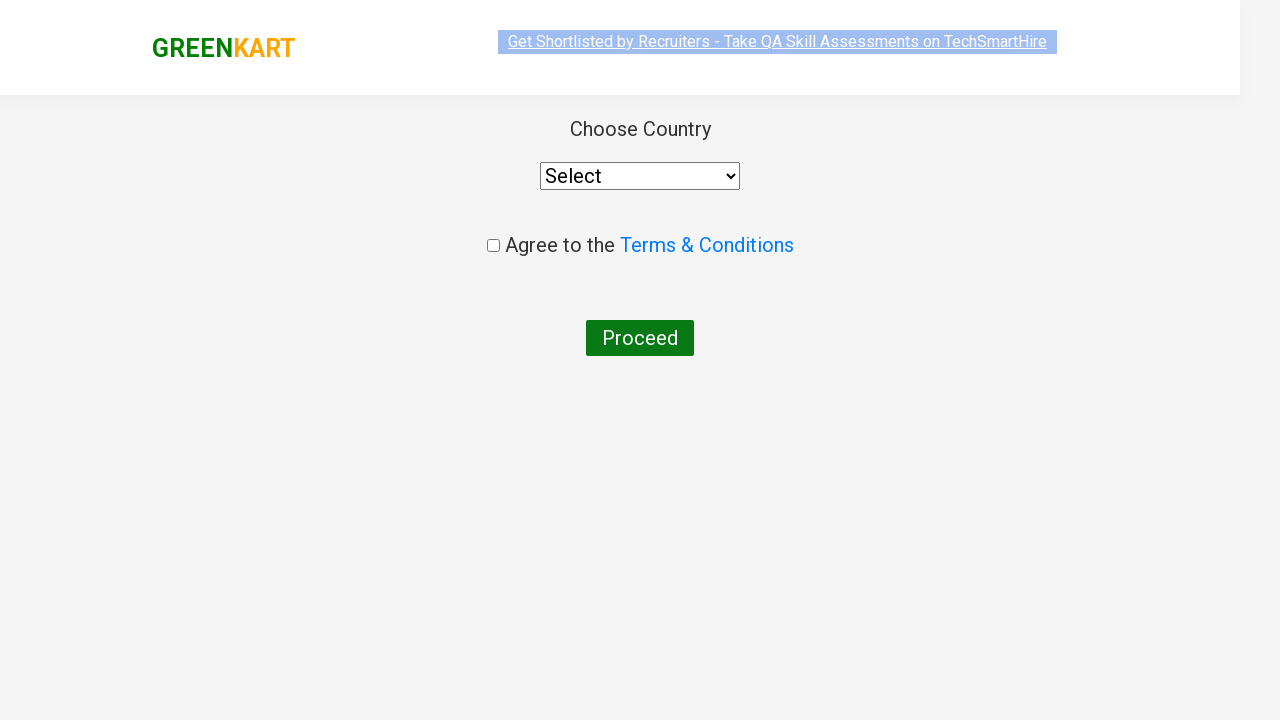